Tests a practice form by filling in personal information fields (first name, last name, email, address) and submitting the form

Starting URL: https://demoqa.com/automation-practice-form

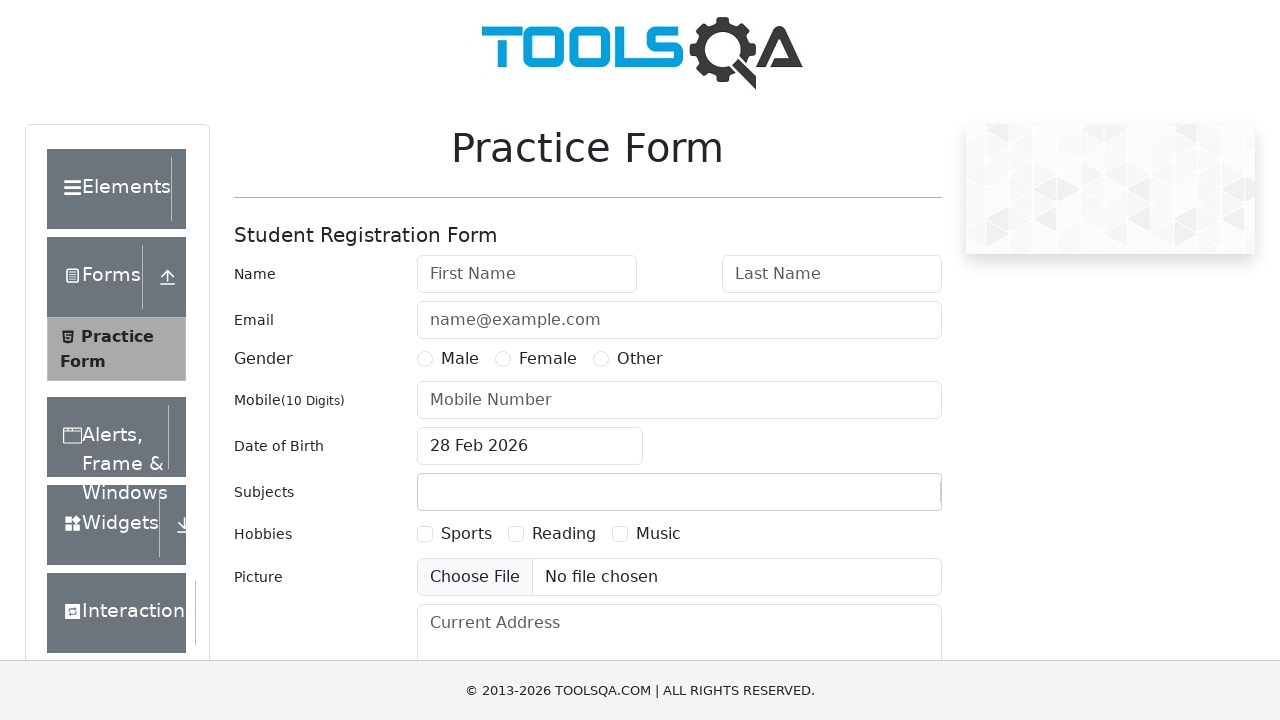

Clicked on first name field at (527, 274) on #firstName
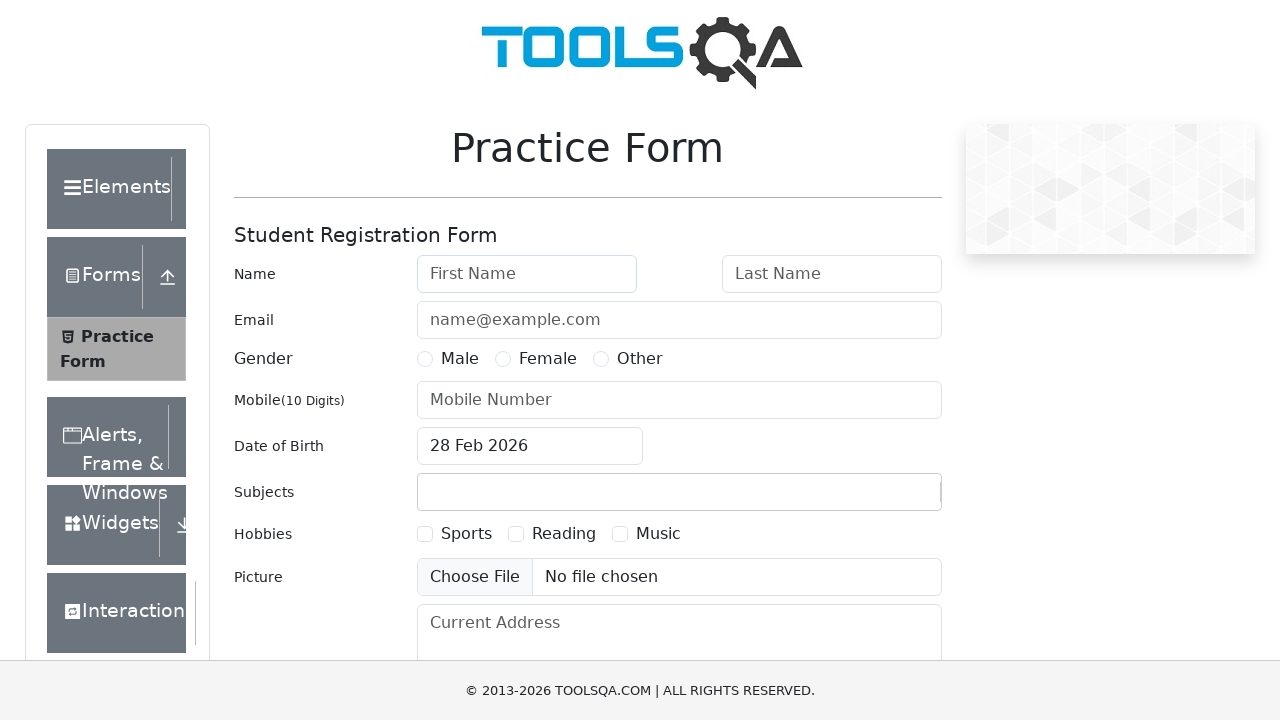

Filled first name field with 'Victor' on #firstName
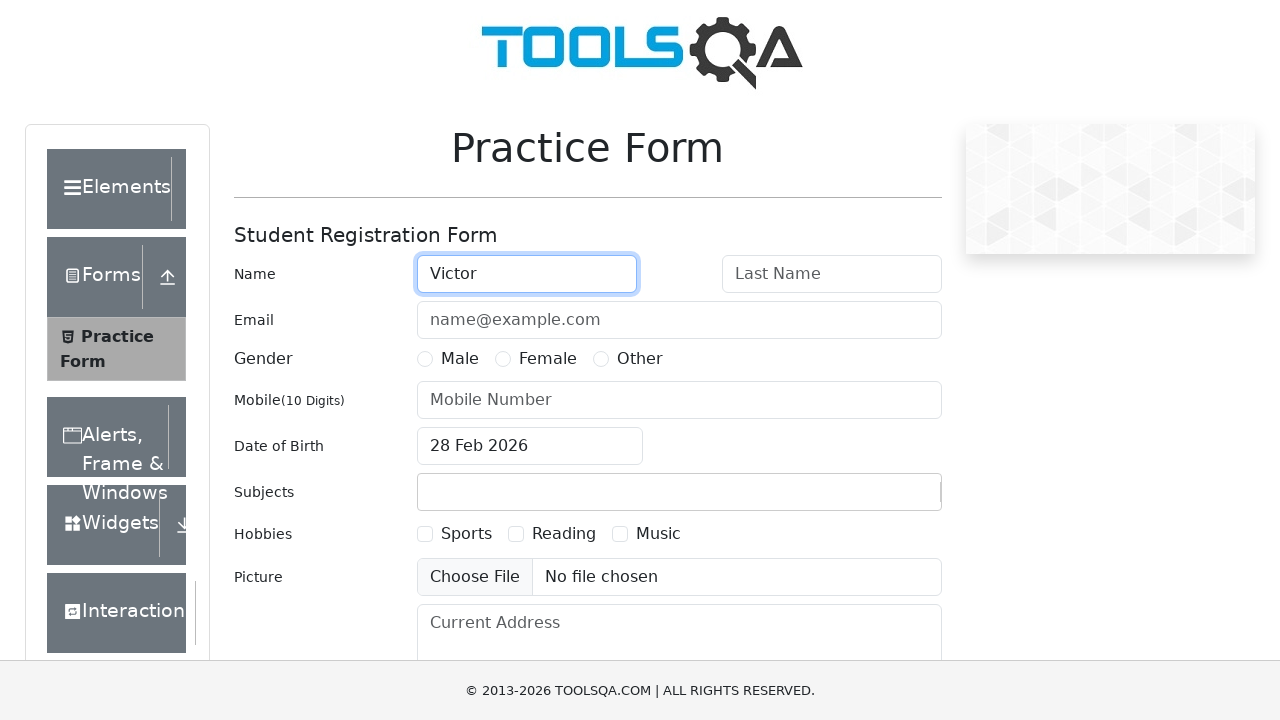

Filled last name field with 'Portugal' on #lastName
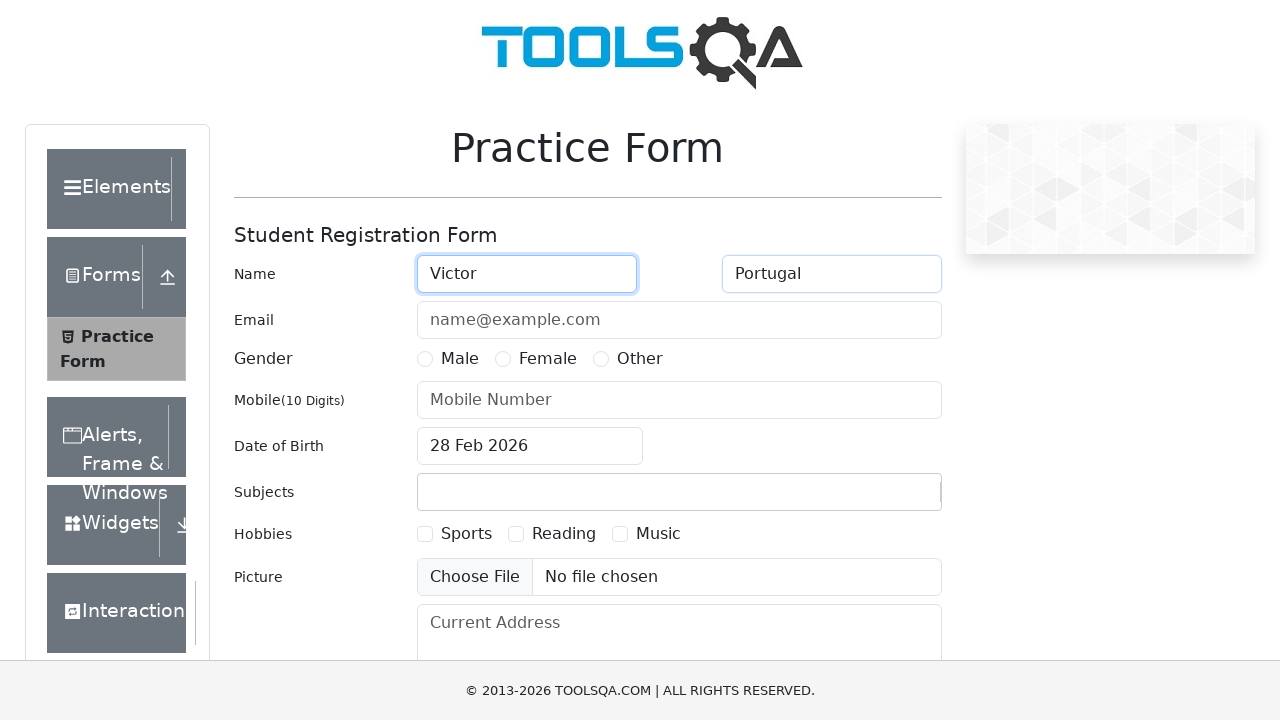

Filled email field with 'victor.portugal@snergiass.com' on #userEmail
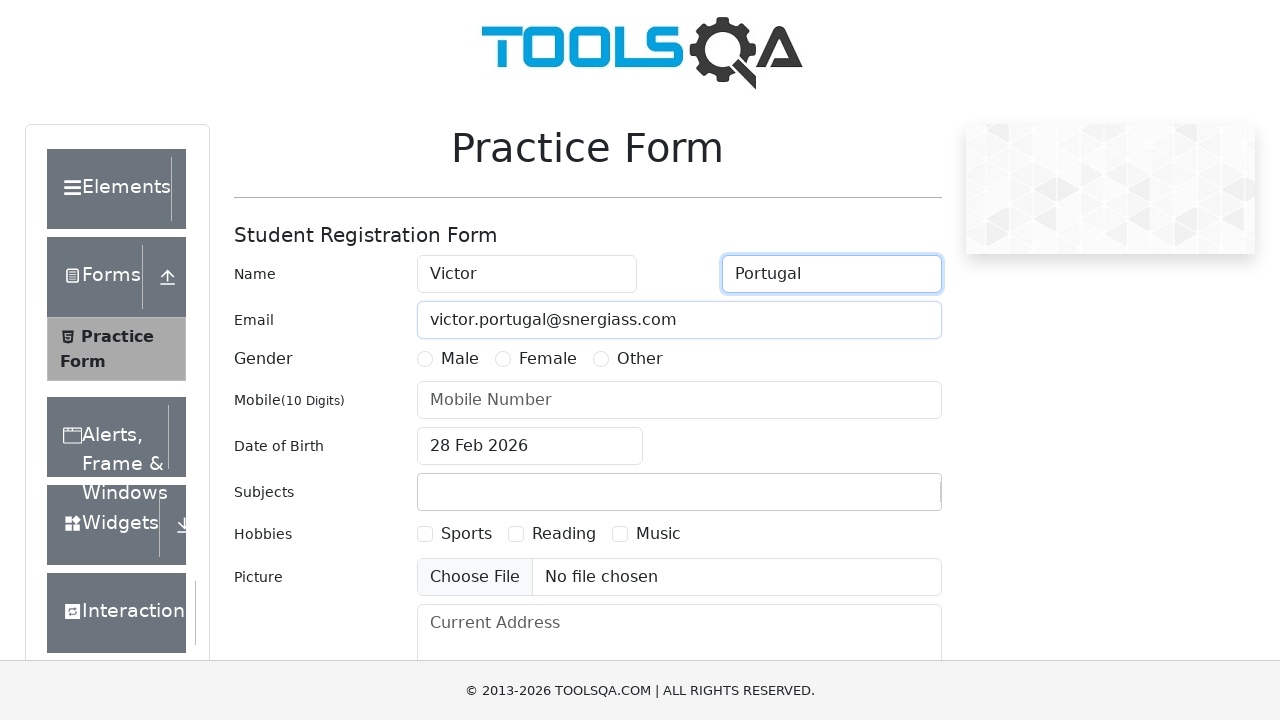

Filled current address field with 'GYE- Nor Oeste' on #currentAddress
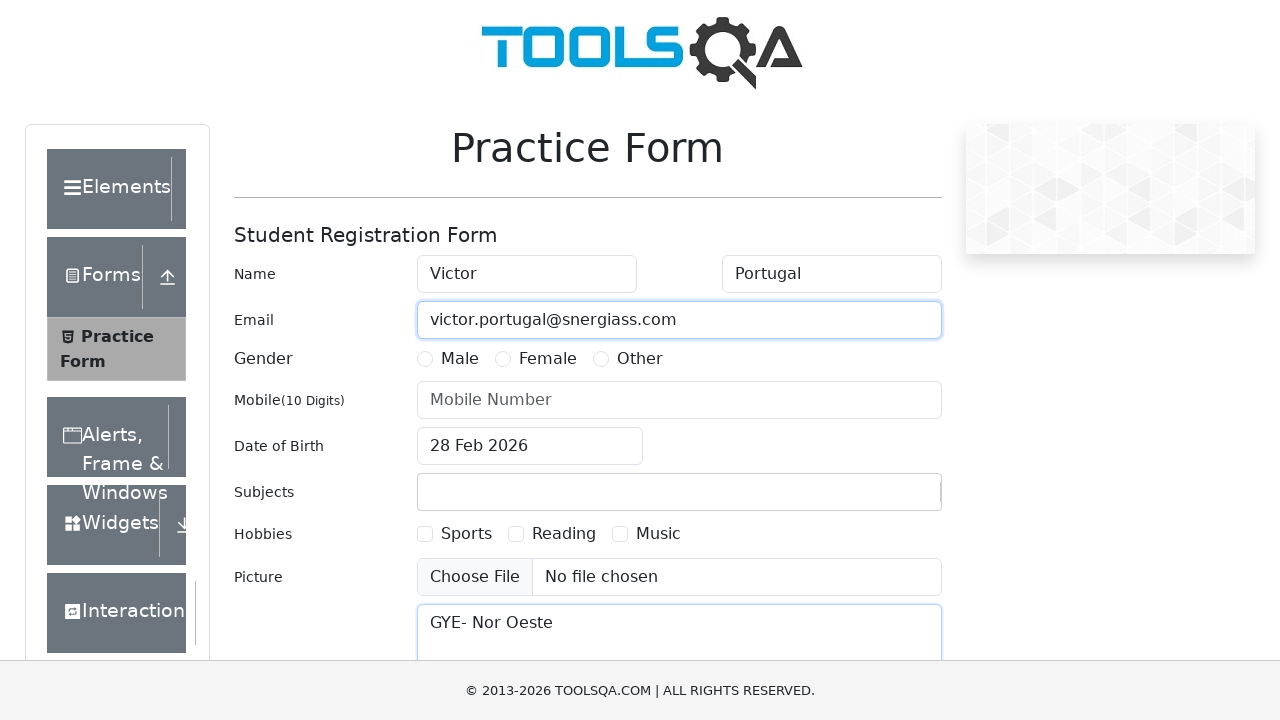

Clicked submit button to submit the practice form at (885, 499) on #submit
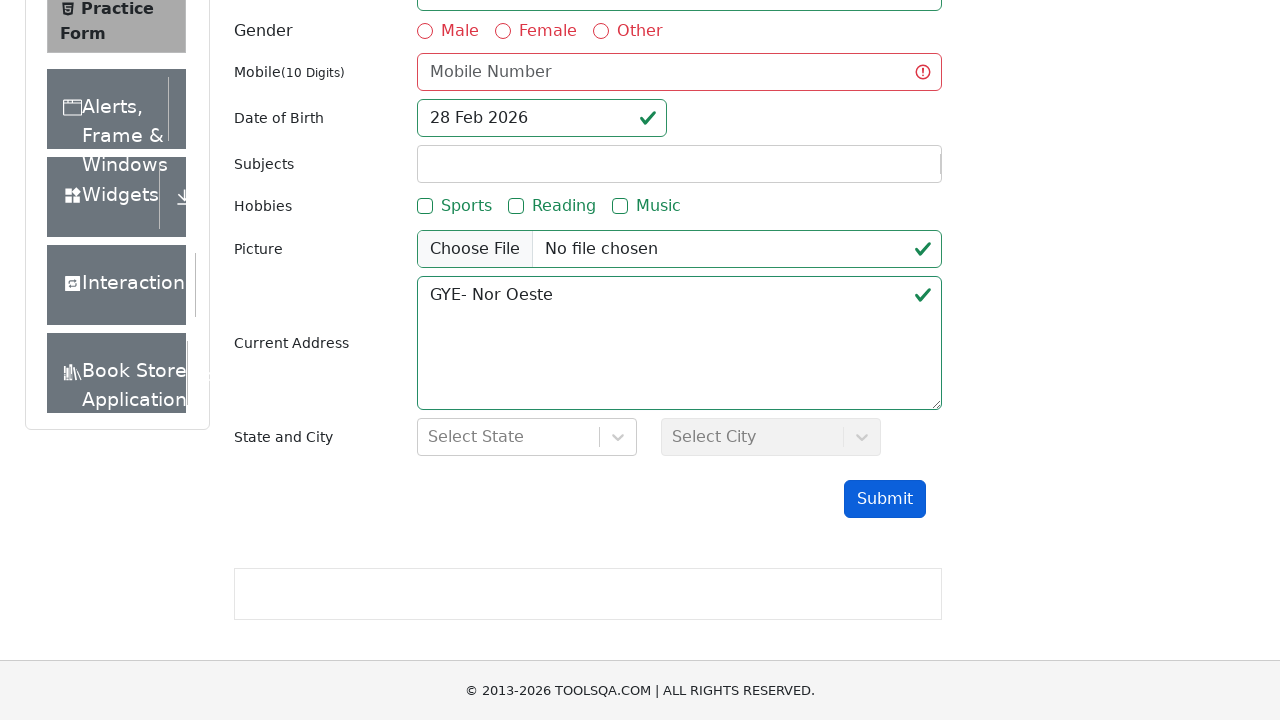

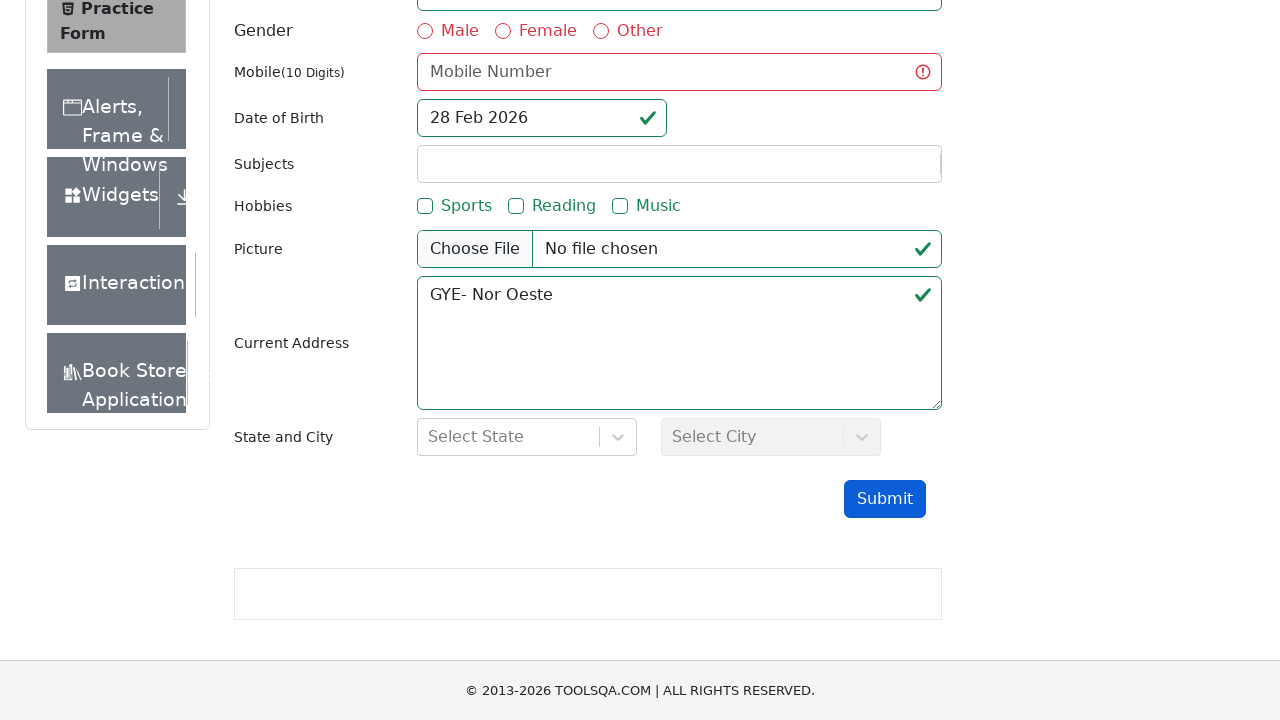